Tests product search functionality by searching for different products (MacBook, Samsung Galaxy Tab, Canon EOS) and clicking on the expected product links in search results

Starting URL: https://naveenautomationlabs.com/opencart/

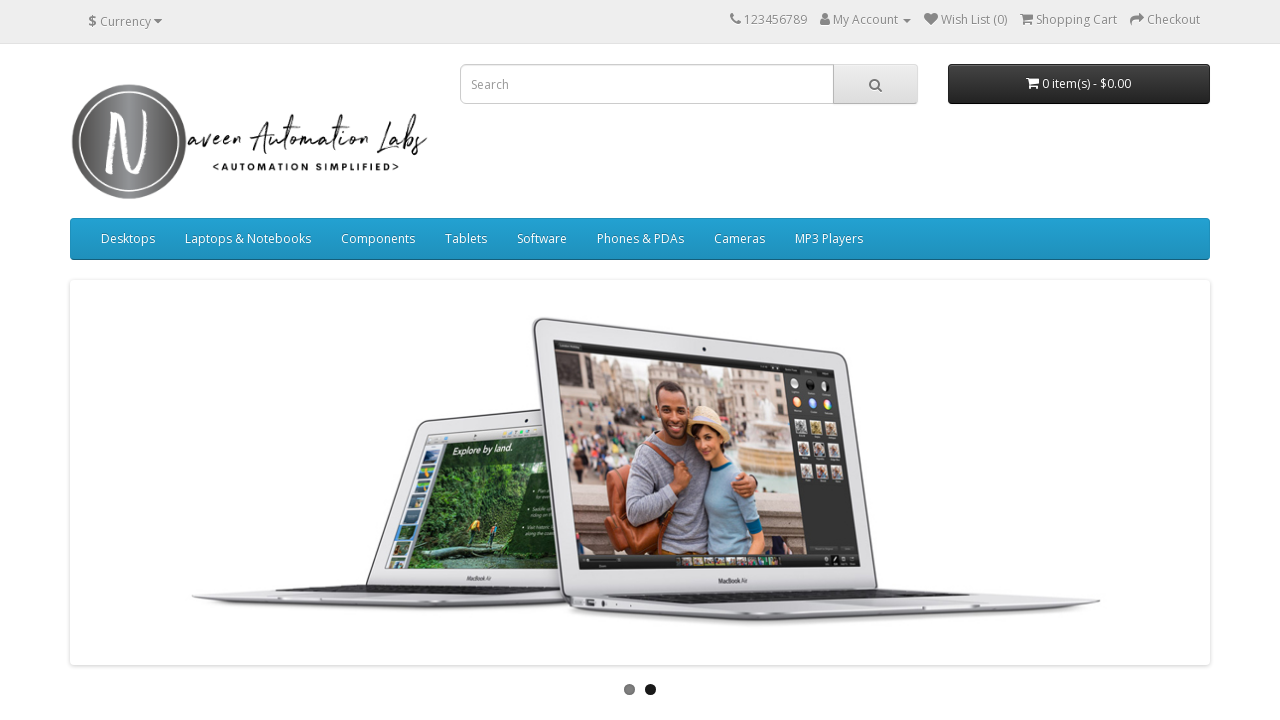

Cleared search input field on xpath=//input[@type='text' and @name='search']
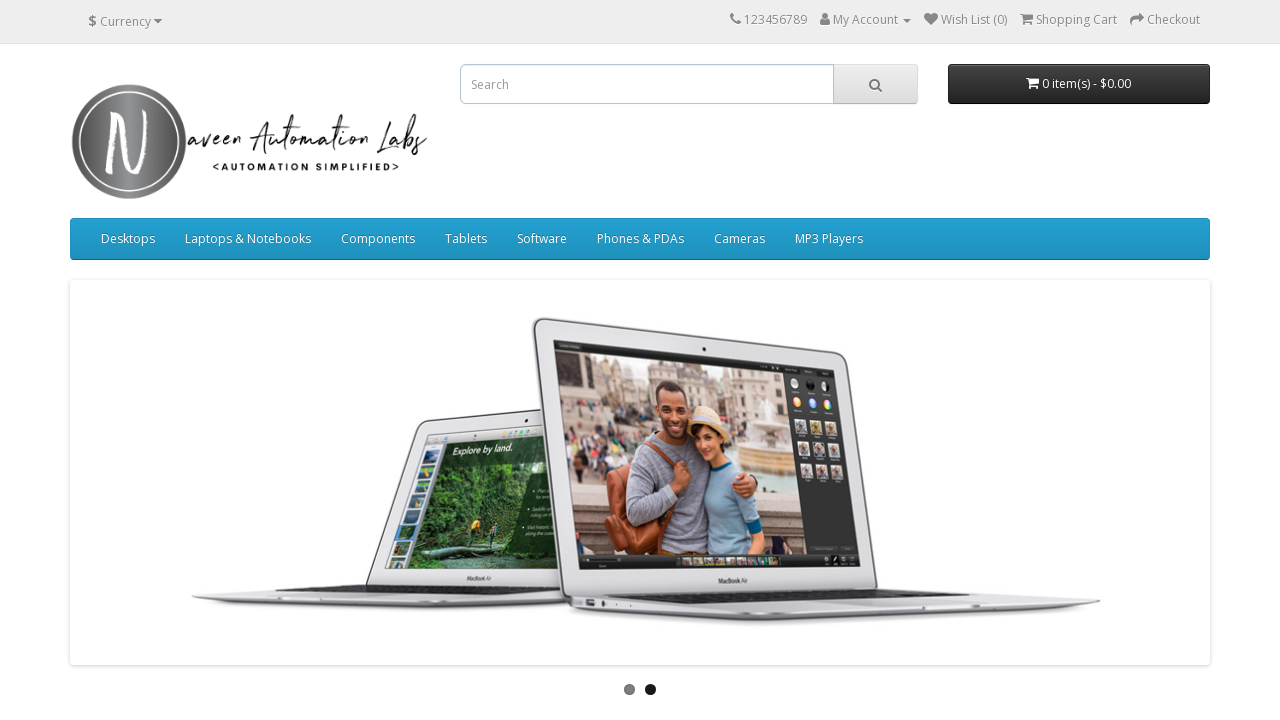

Filled search field with 'macbook' on xpath=//input[@type='text' and @name='search']
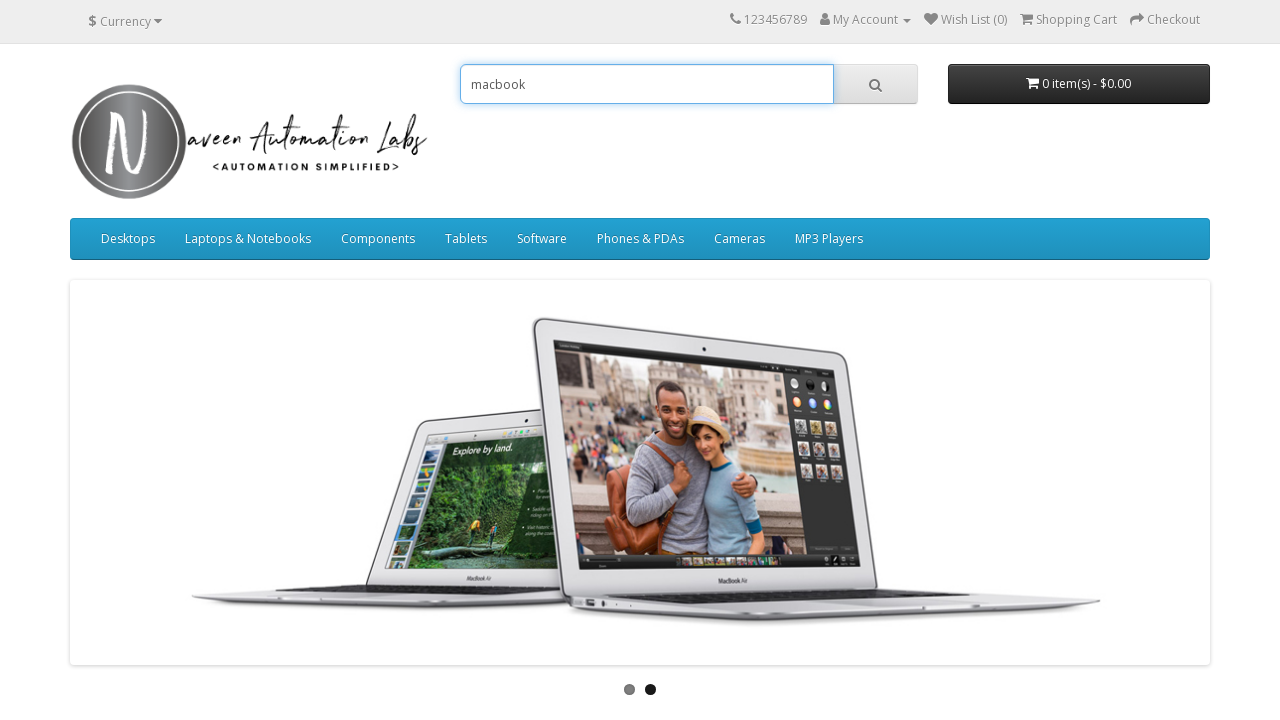

Clicked search button to search for 'macbook' at (875, 84) on xpath=//button[contains(@class,'btn btn-default btn-lg')]
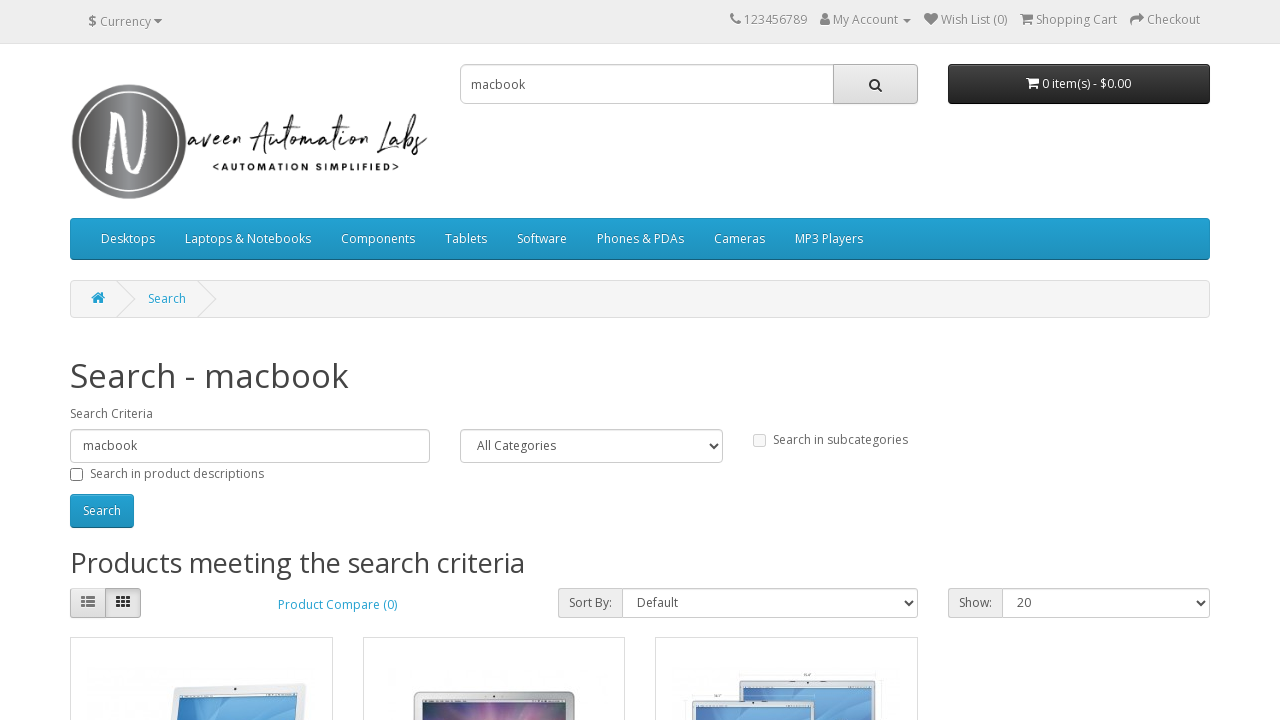

Search results loaded for 'macbook', found 'MacBook Pro'
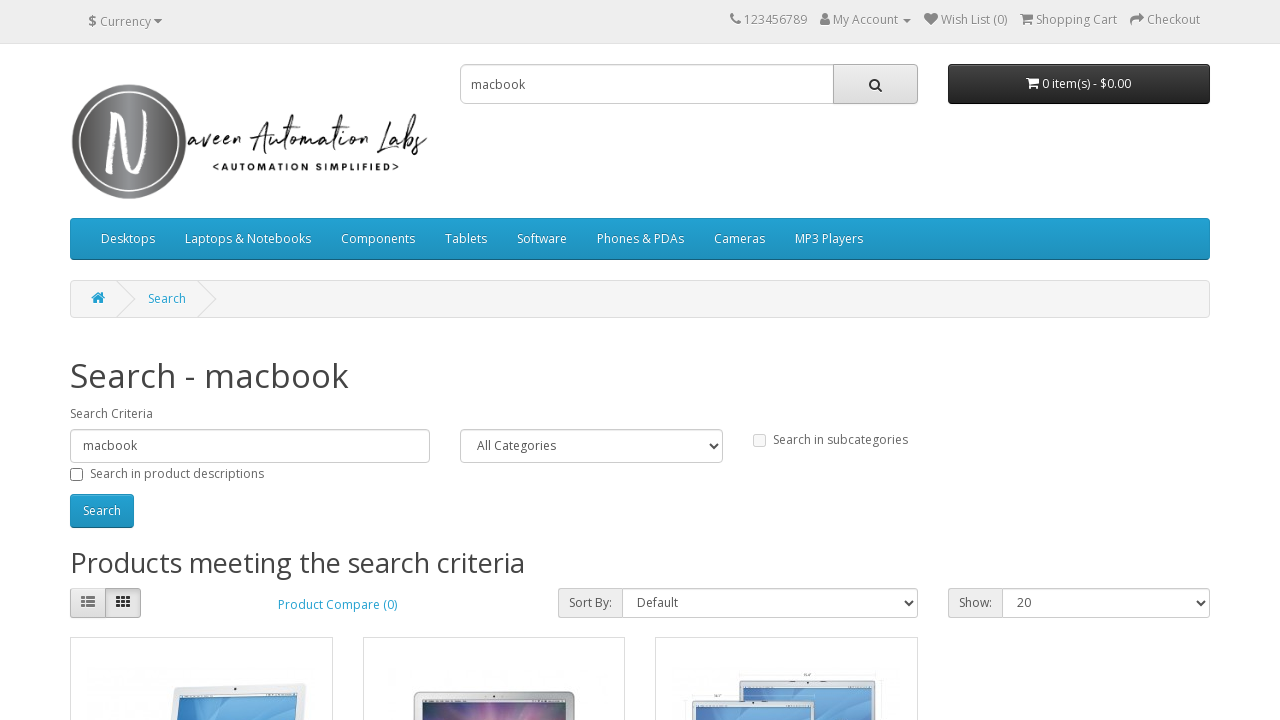

Clicked on product link 'MacBook Pro' at (726, 361) on text=MacBook Pro
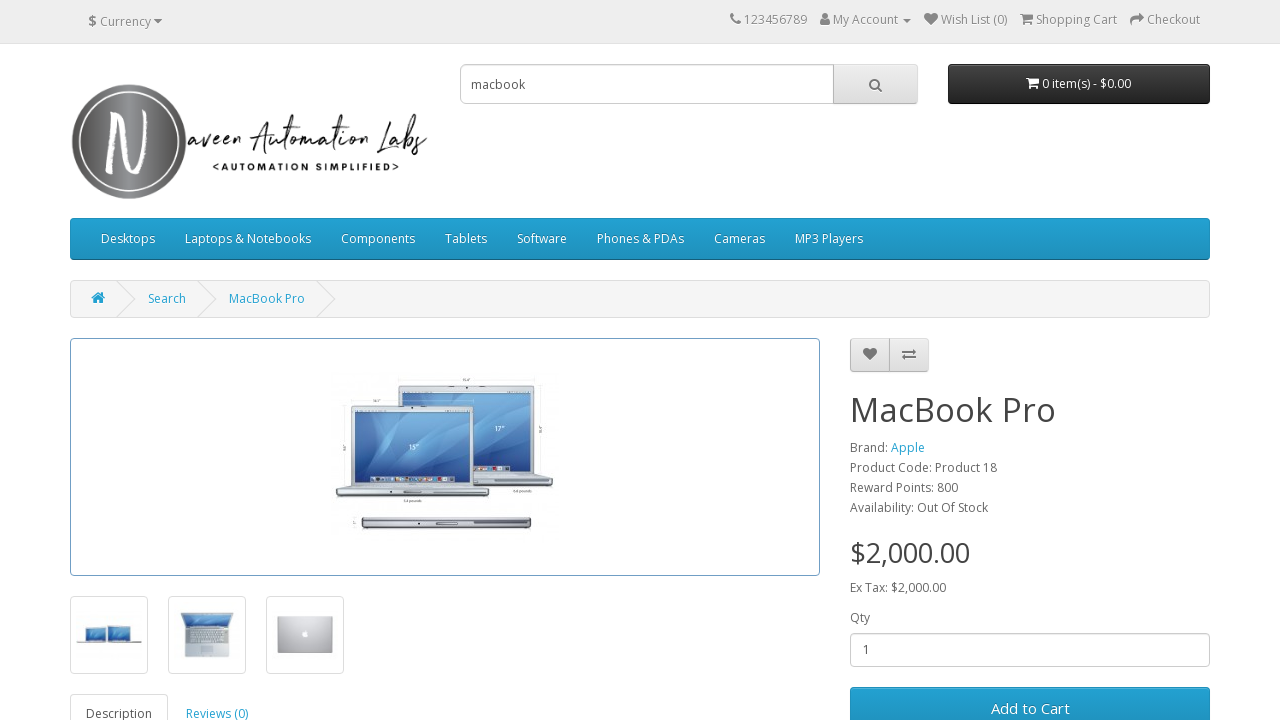

Cleared search input field on xpath=//input[@type='text' and @name='search']
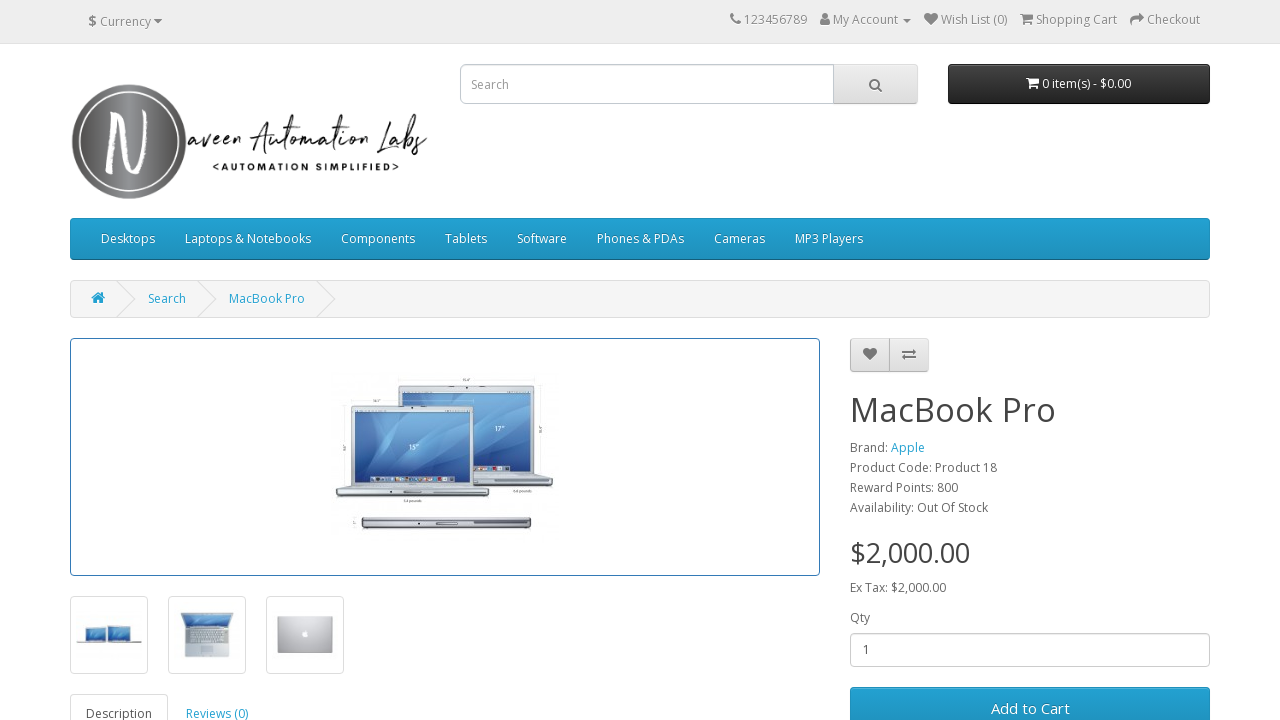

Filled search field with 'samsung' on xpath=//input[@type='text' and @name='search']
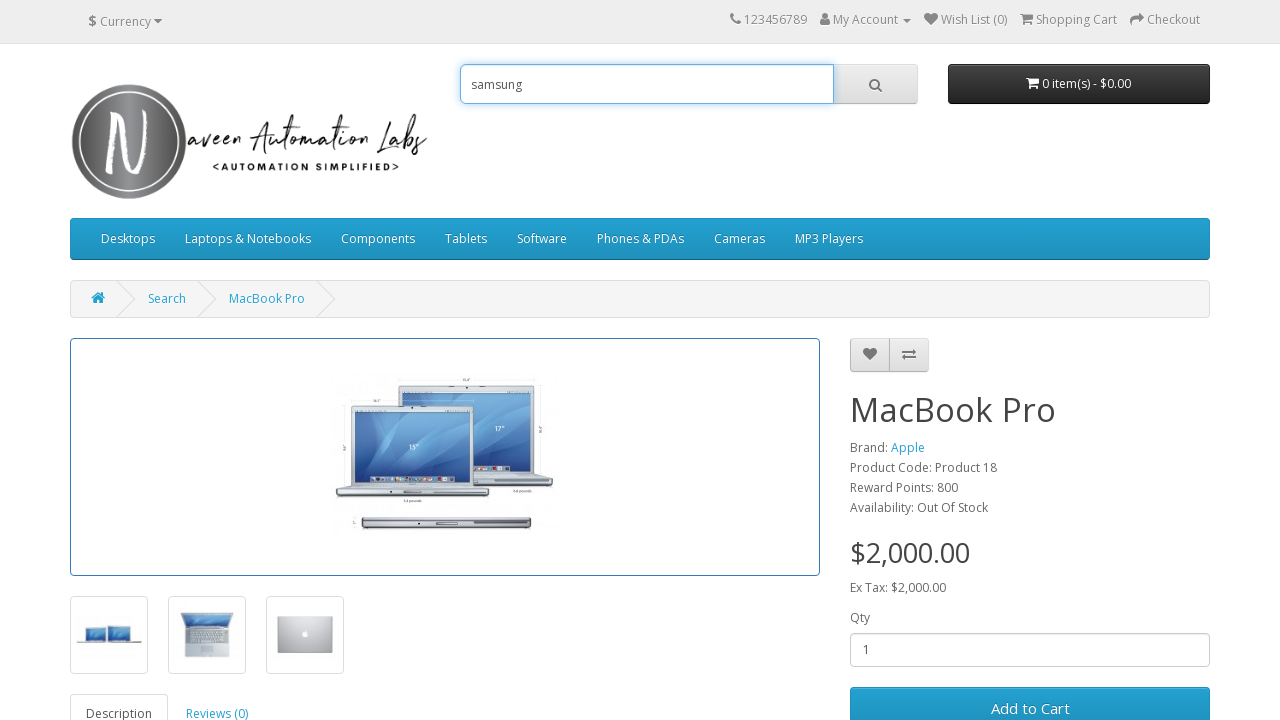

Clicked search button to search for 'samsung' at (875, 84) on xpath=//button[contains(@class,'btn btn-default btn-lg')]
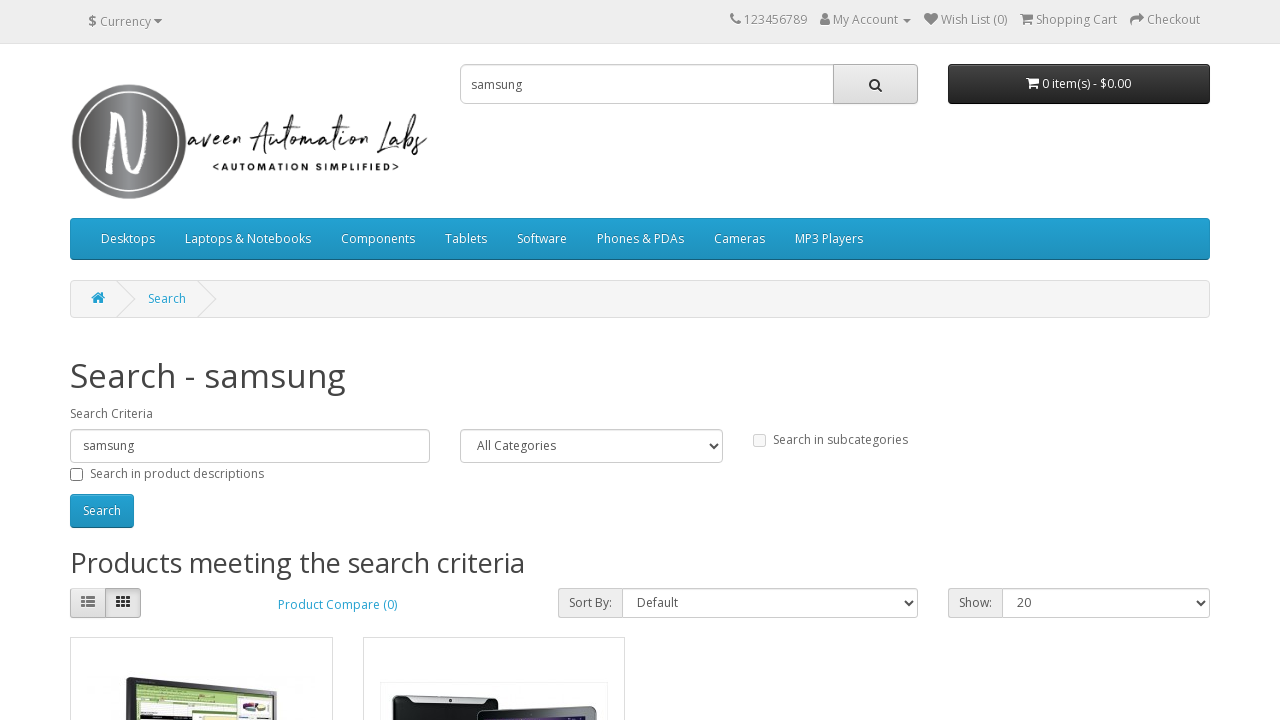

Search results loaded for 'samsung', found 'Samsung Galaxy Tab 10.1'
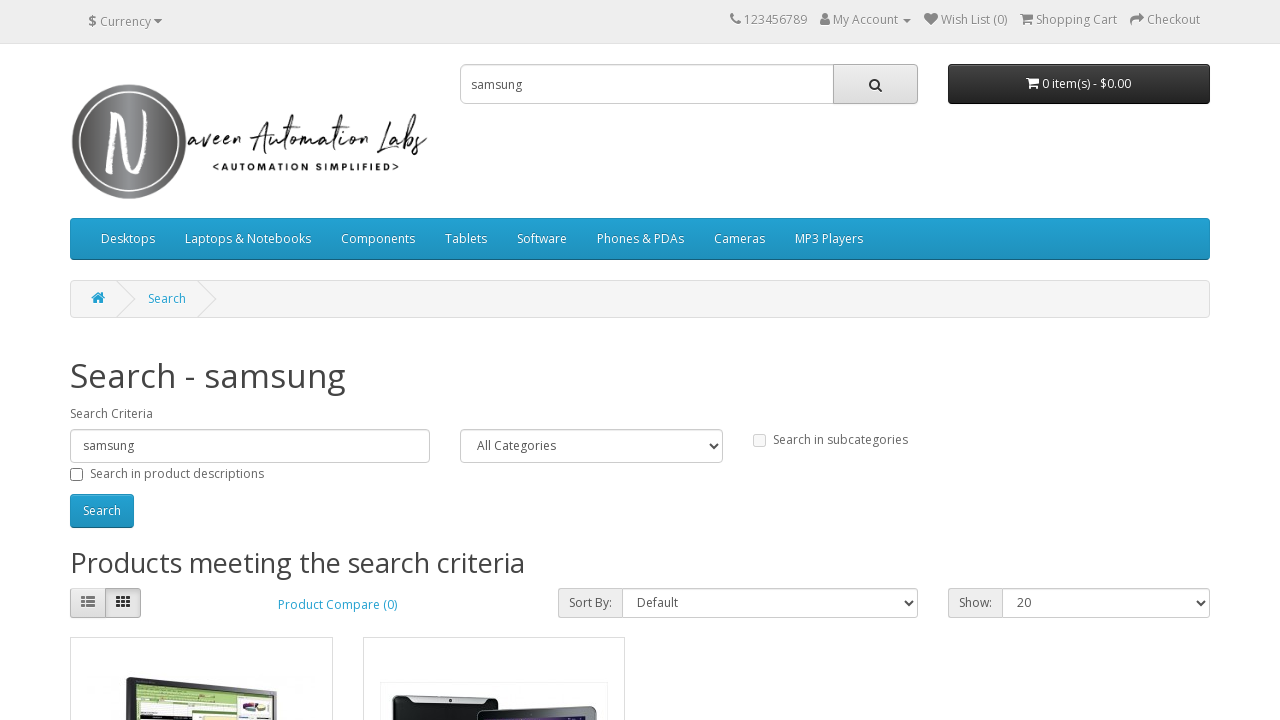

Clicked on product link 'Samsung Galaxy Tab 10.1' at (479, 361) on text=Samsung Galaxy Tab 10.1
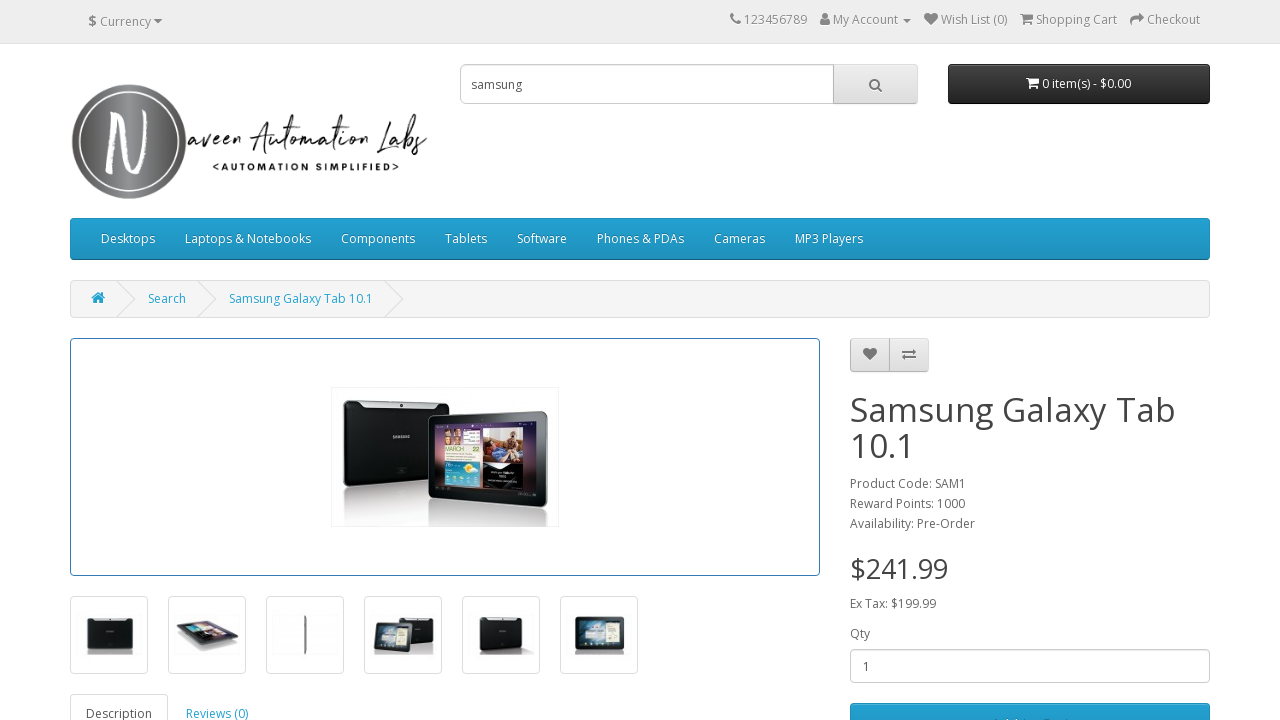

Cleared search input field on xpath=//input[@type='text' and @name='search']
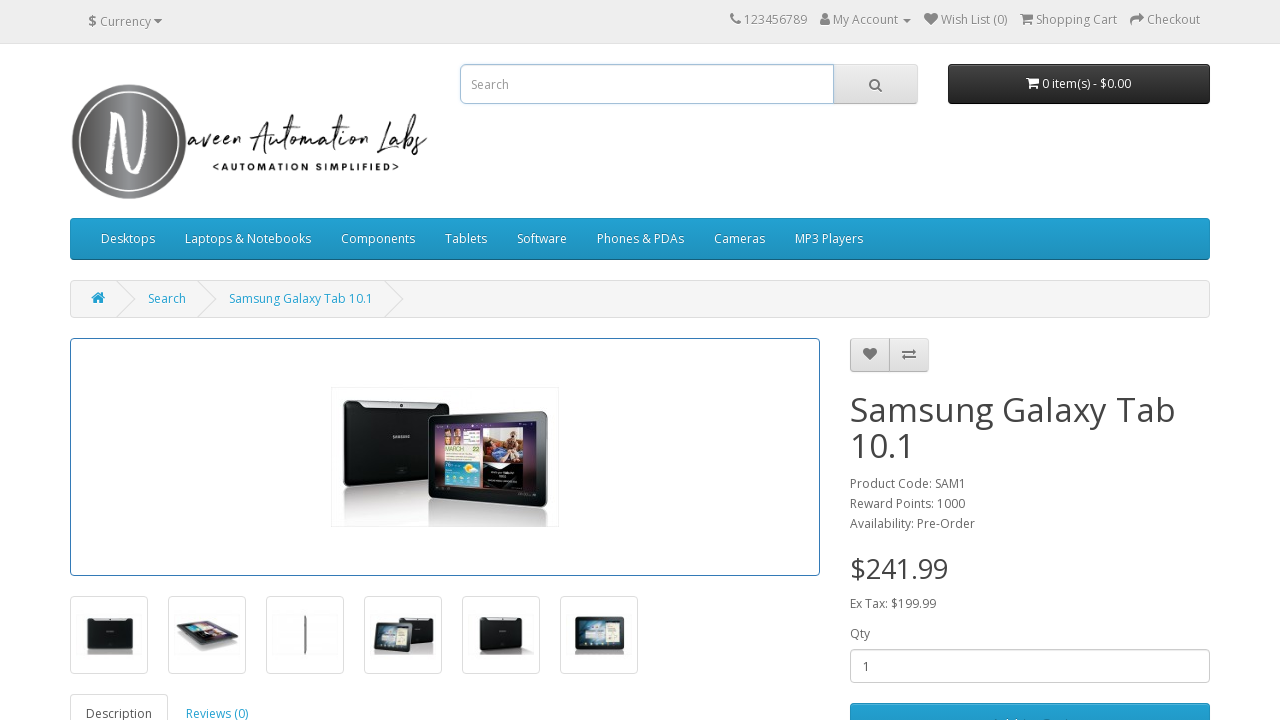

Filled search field with 'canon' on xpath=//input[@type='text' and @name='search']
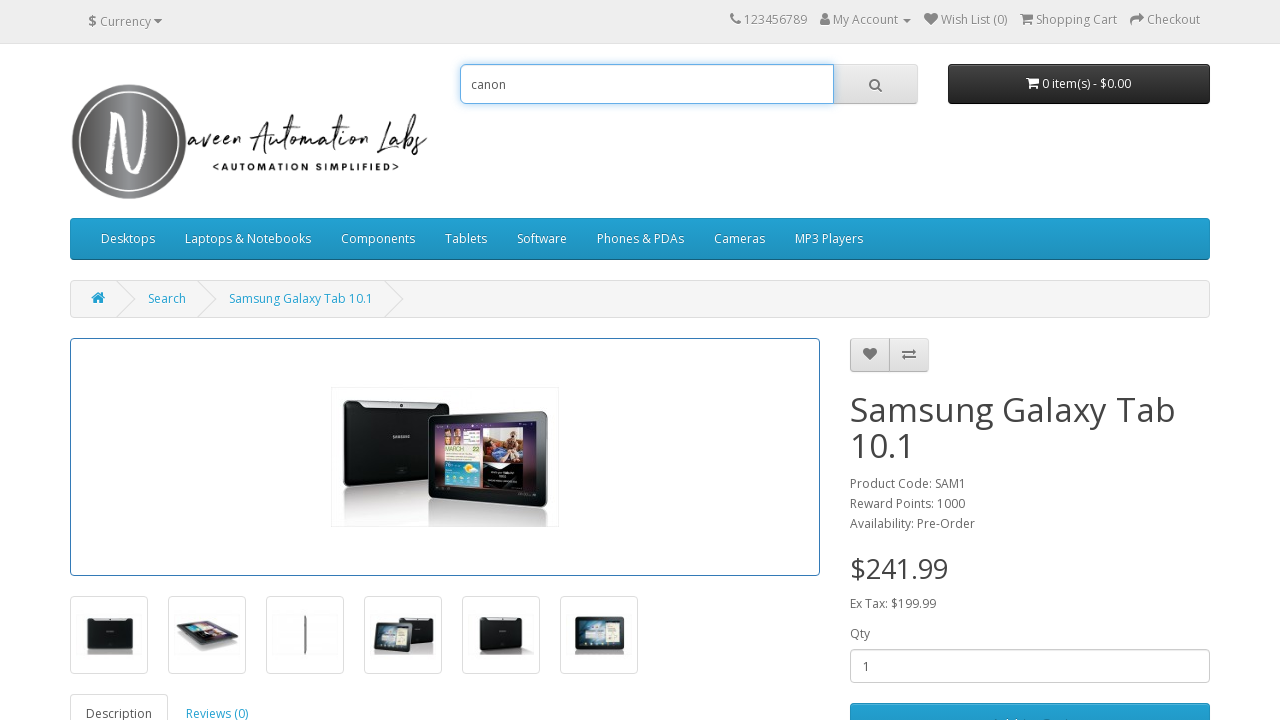

Clicked search button to search for 'canon' at (875, 84) on xpath=//button[contains(@class,'btn btn-default btn-lg')]
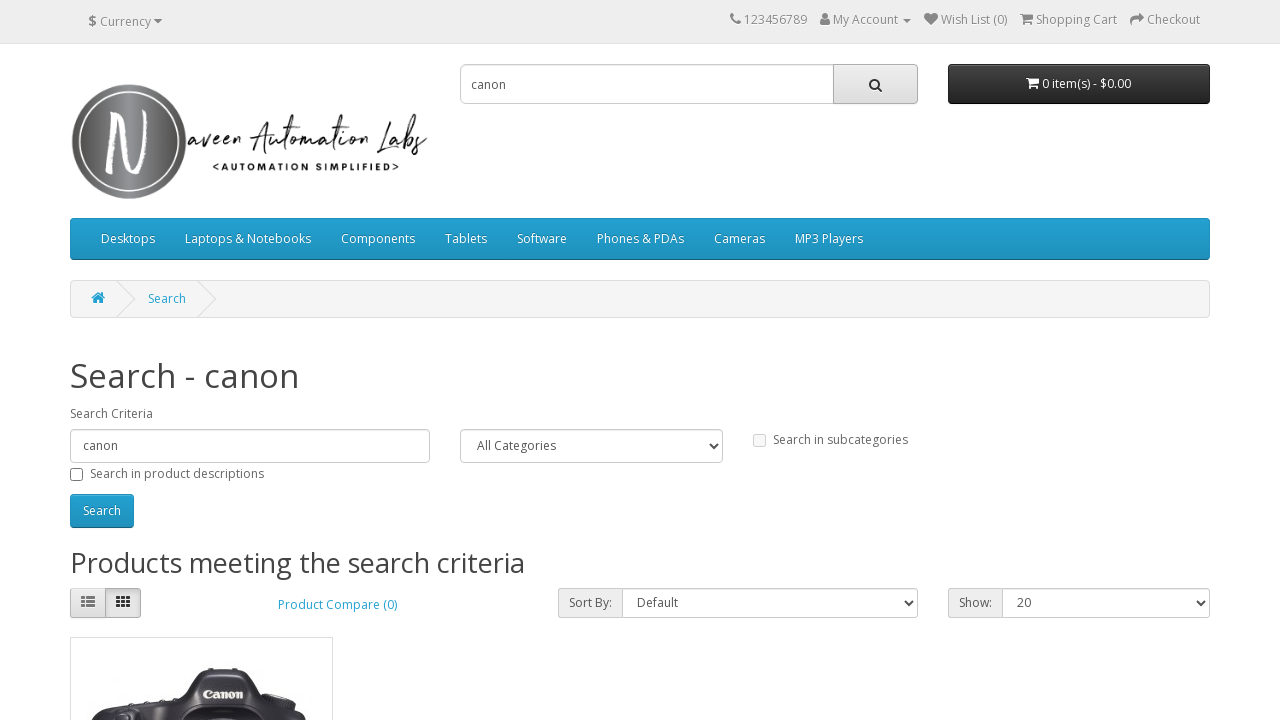

Search results loaded for 'canon', found 'Canon EOS 5D'
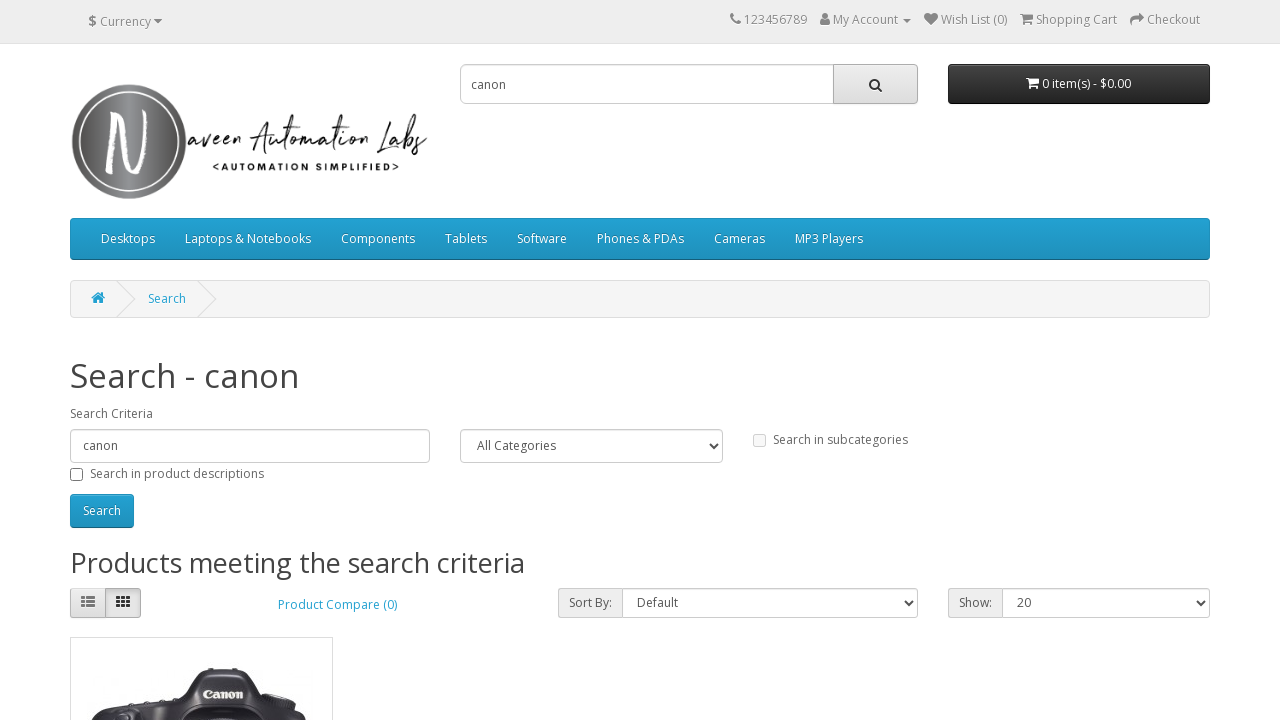

Clicked on product link 'Canon EOS 5D' at (143, 361) on text=Canon EOS 5D
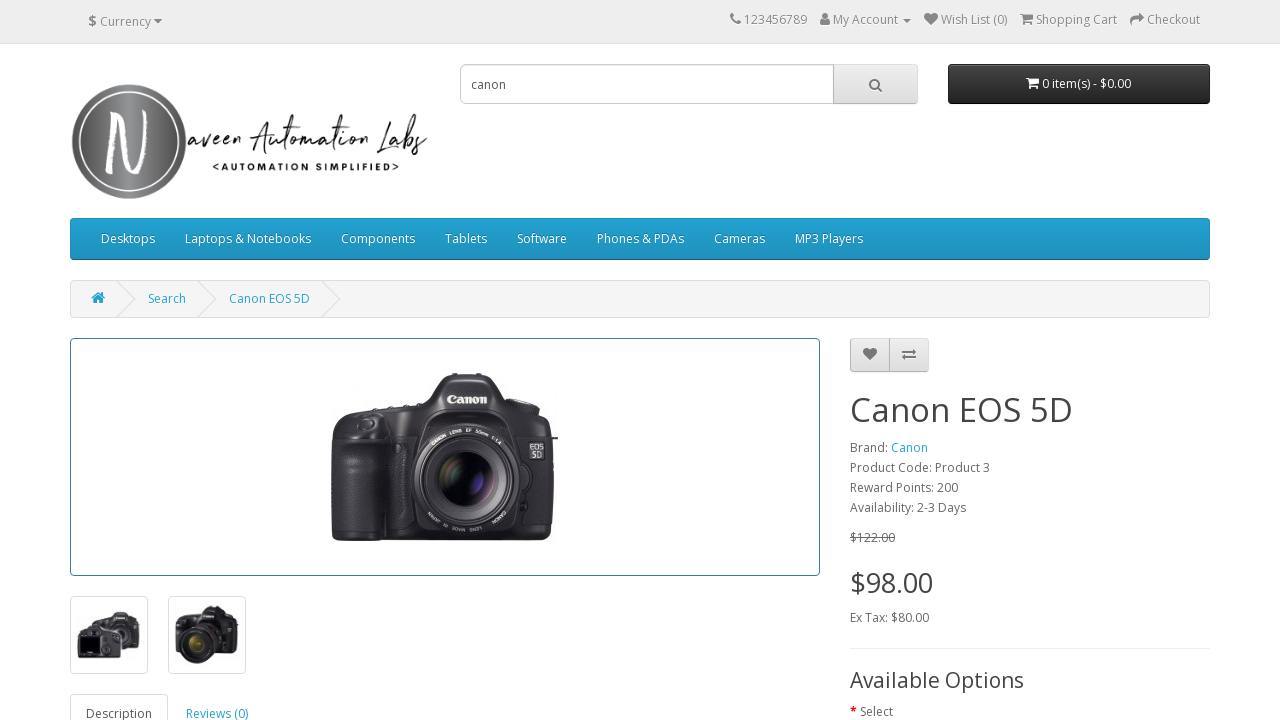

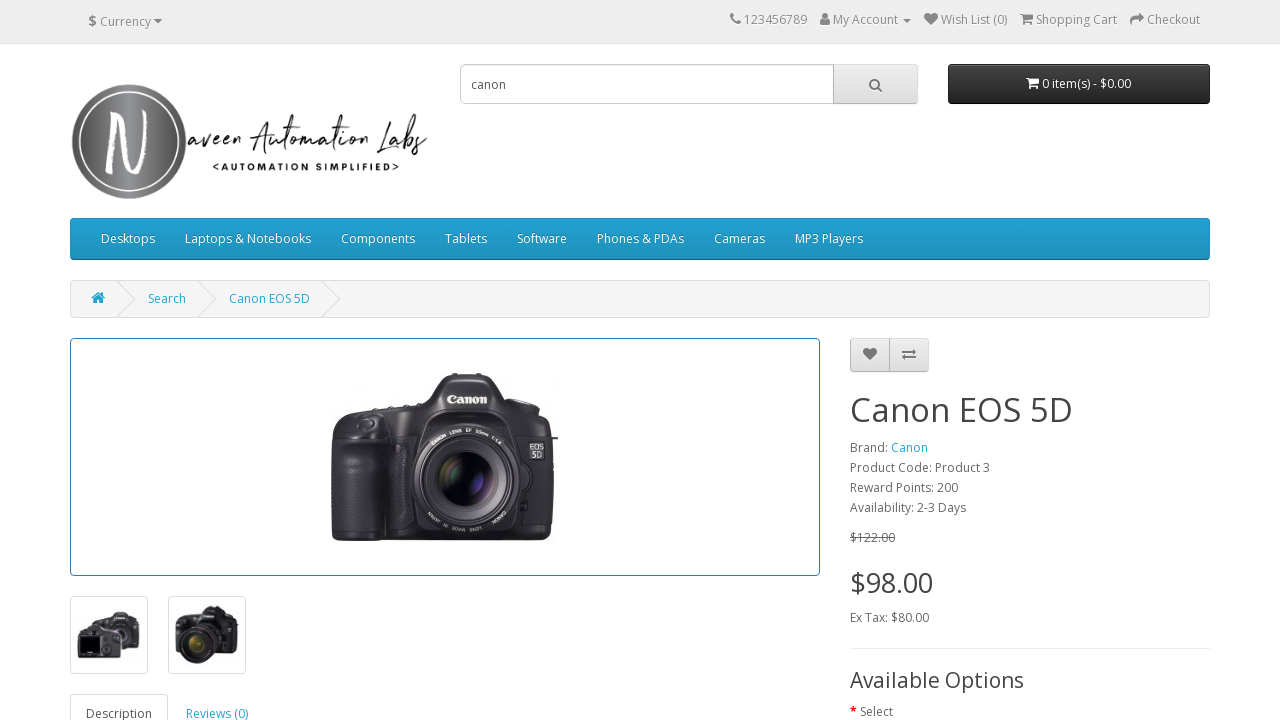